Gets the text content from the dropdown example element

Starting URL: https://rahulshettyacademy.com/AutomationPractice/

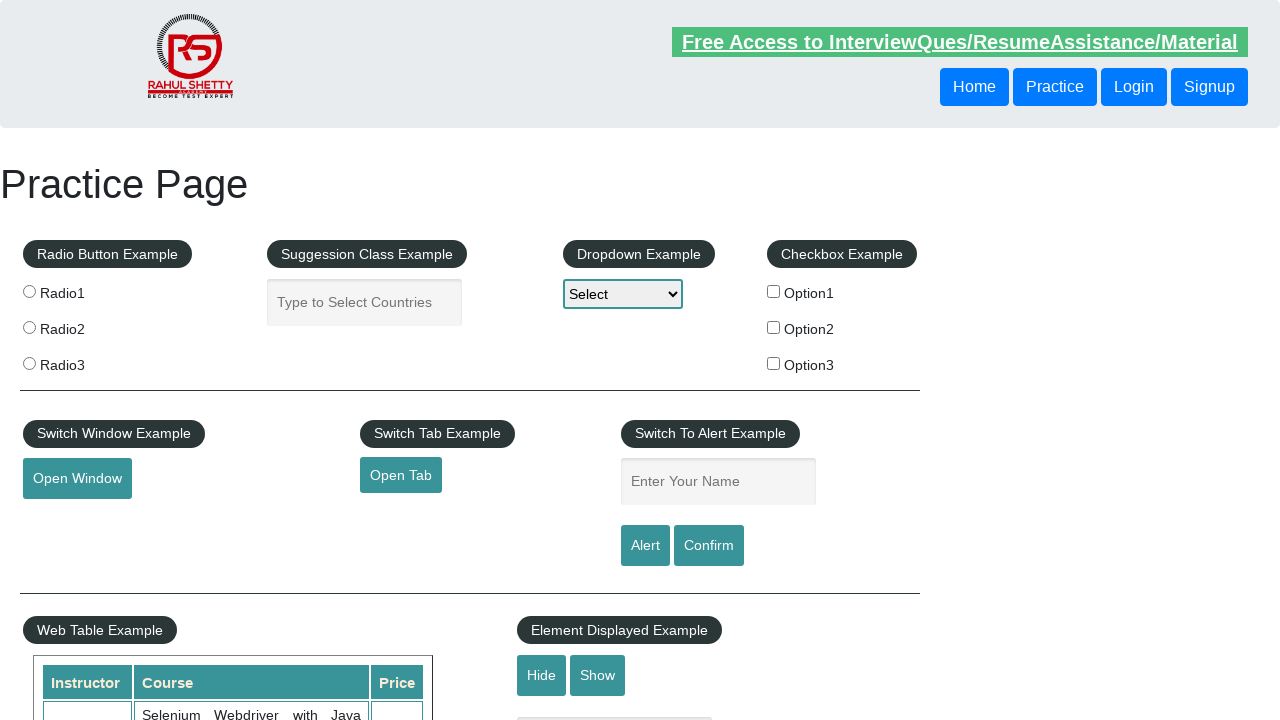

Retrieved text content from dropdown class example element
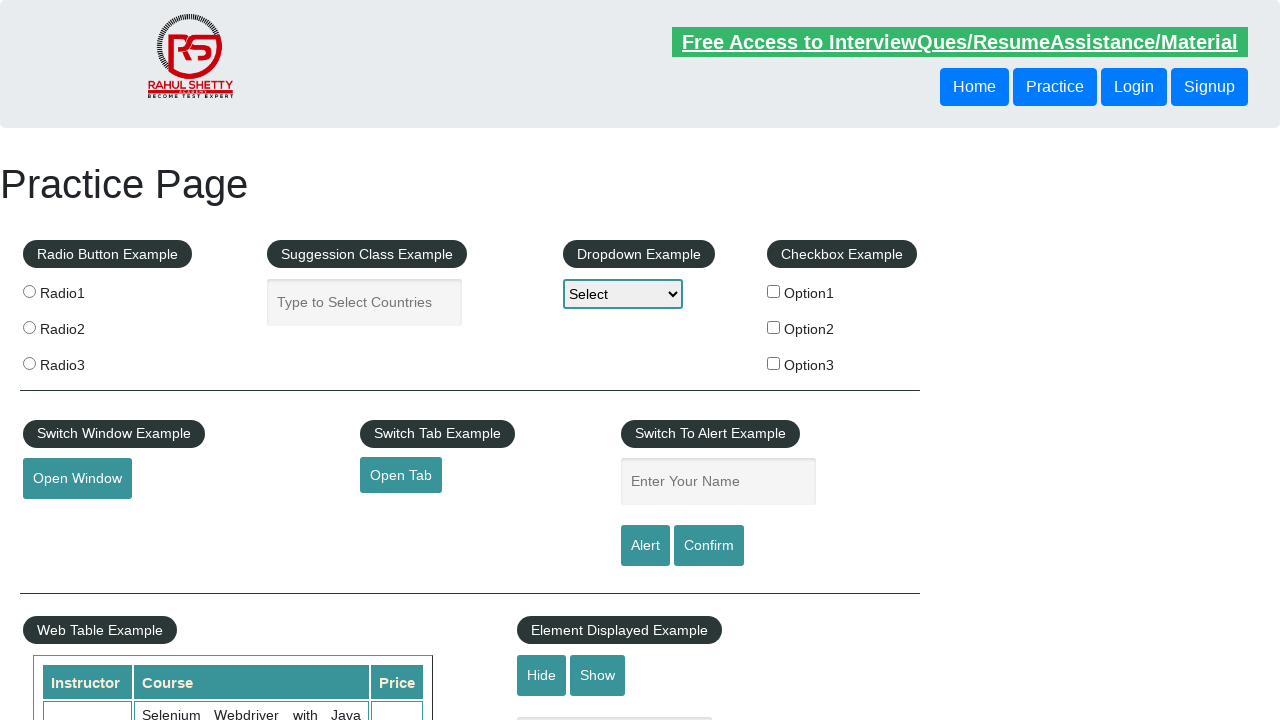

Printed dropdown text content
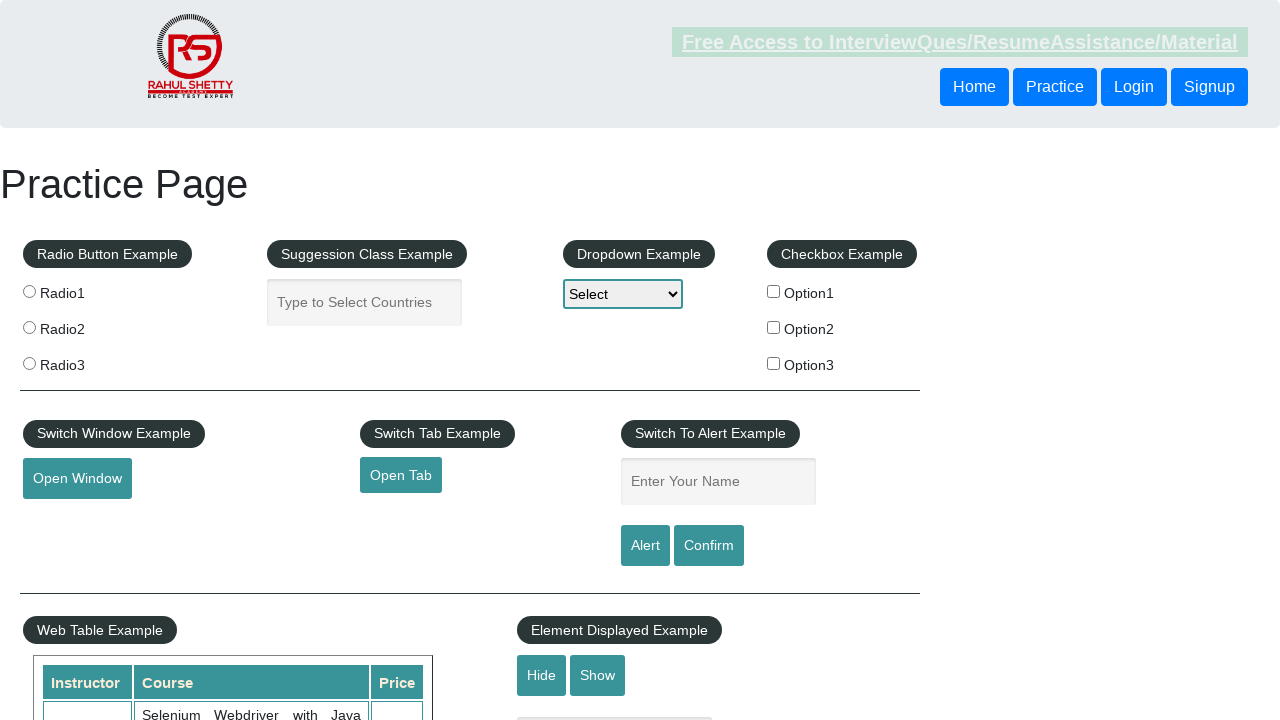

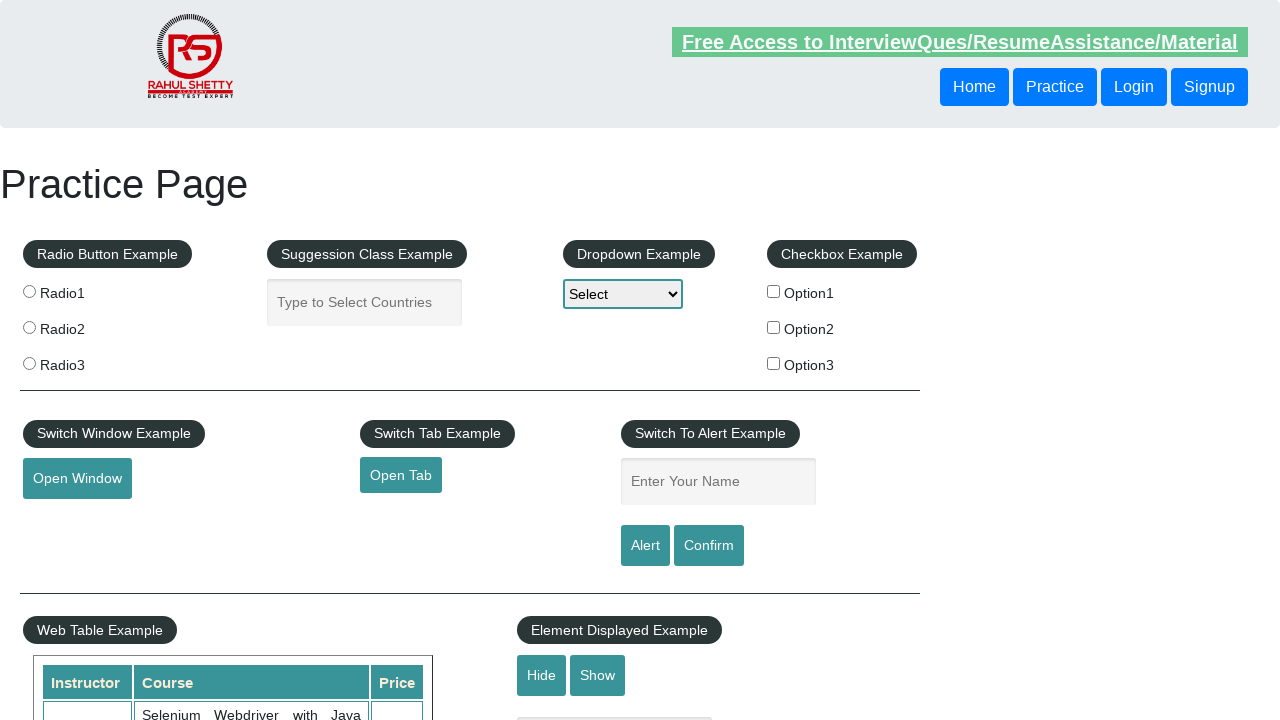